Tests button clicking functionality on a webpage while using an authenticated proxy

Starting URL: https://www.automationtesting.co.uk/buttons.html

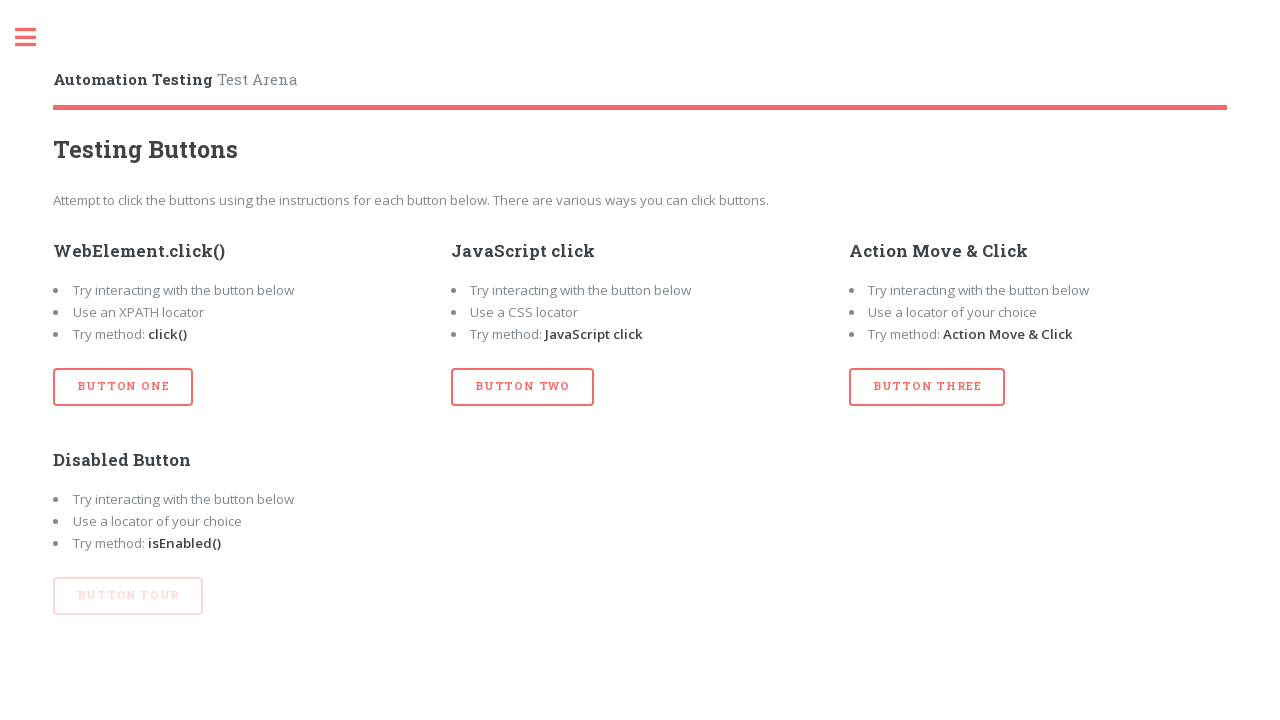

Clicked button with id 'btn_one' on authenticated proxy connection at (123, 387) on button#btn_one
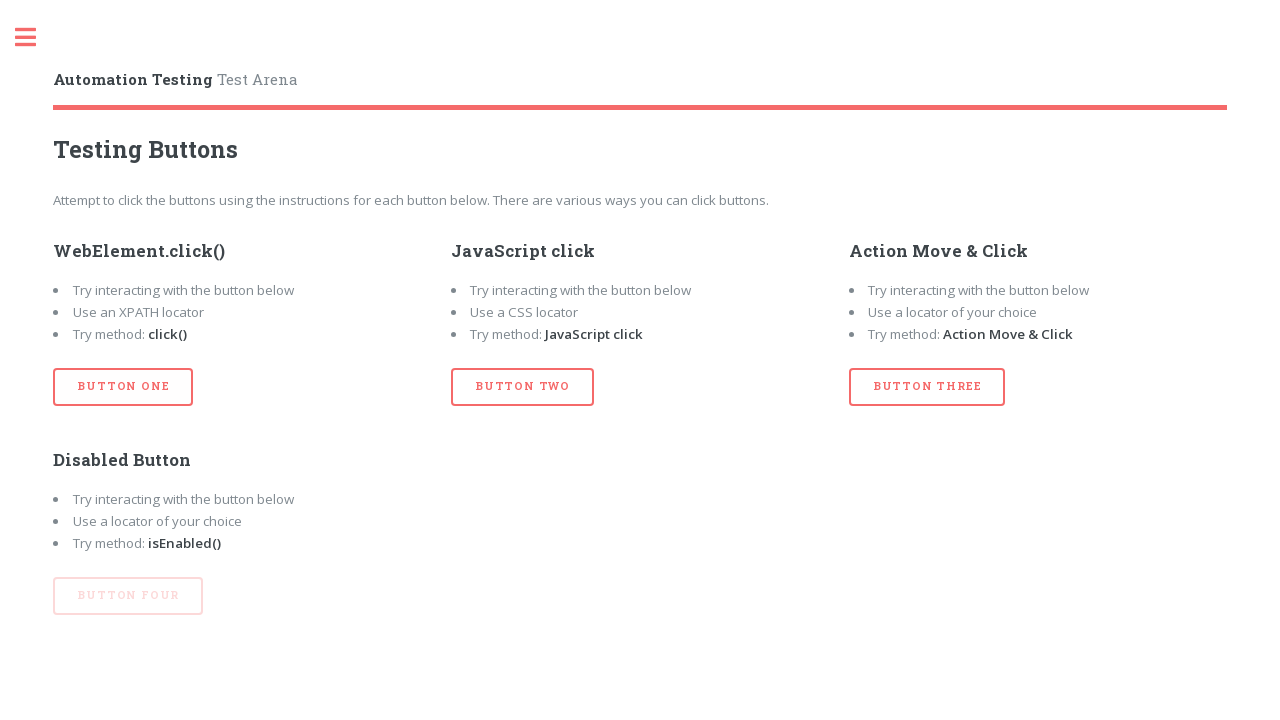

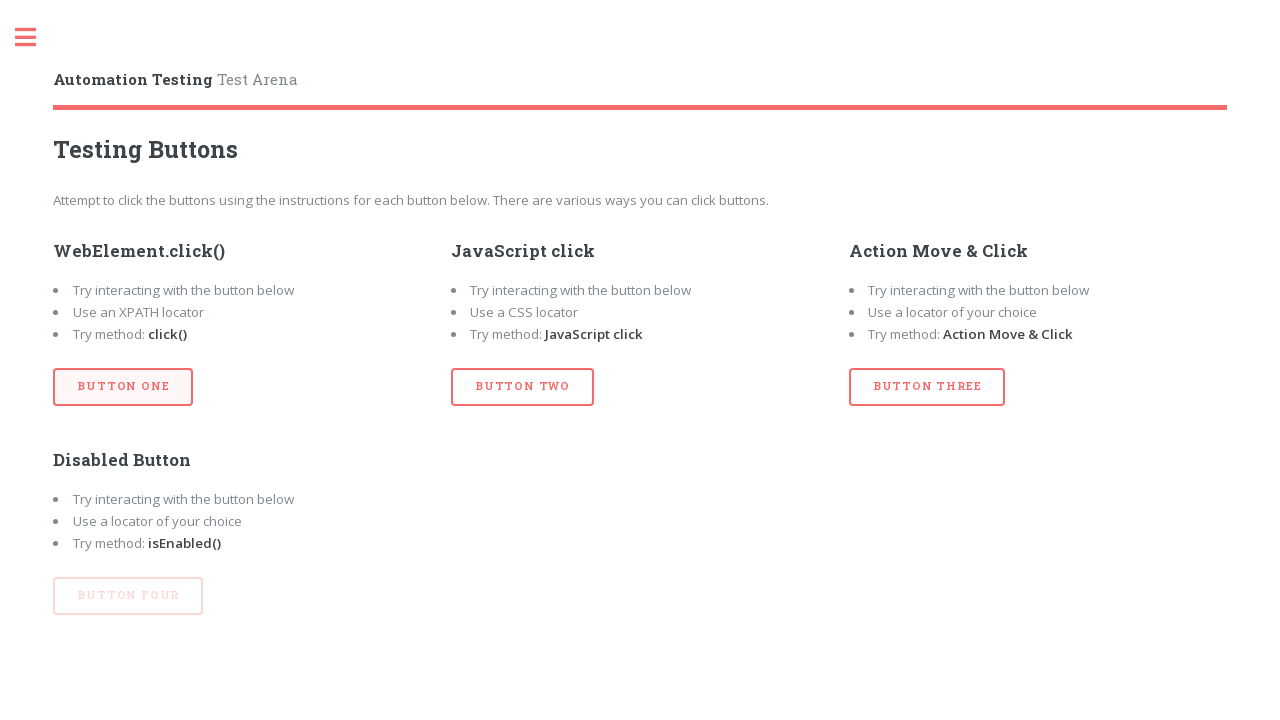